Tests sorting the Due column in descending order by clicking the column header twice and verifying values are sorted from highest to lowest

Starting URL: http://the-internet.herokuapp.com/tables

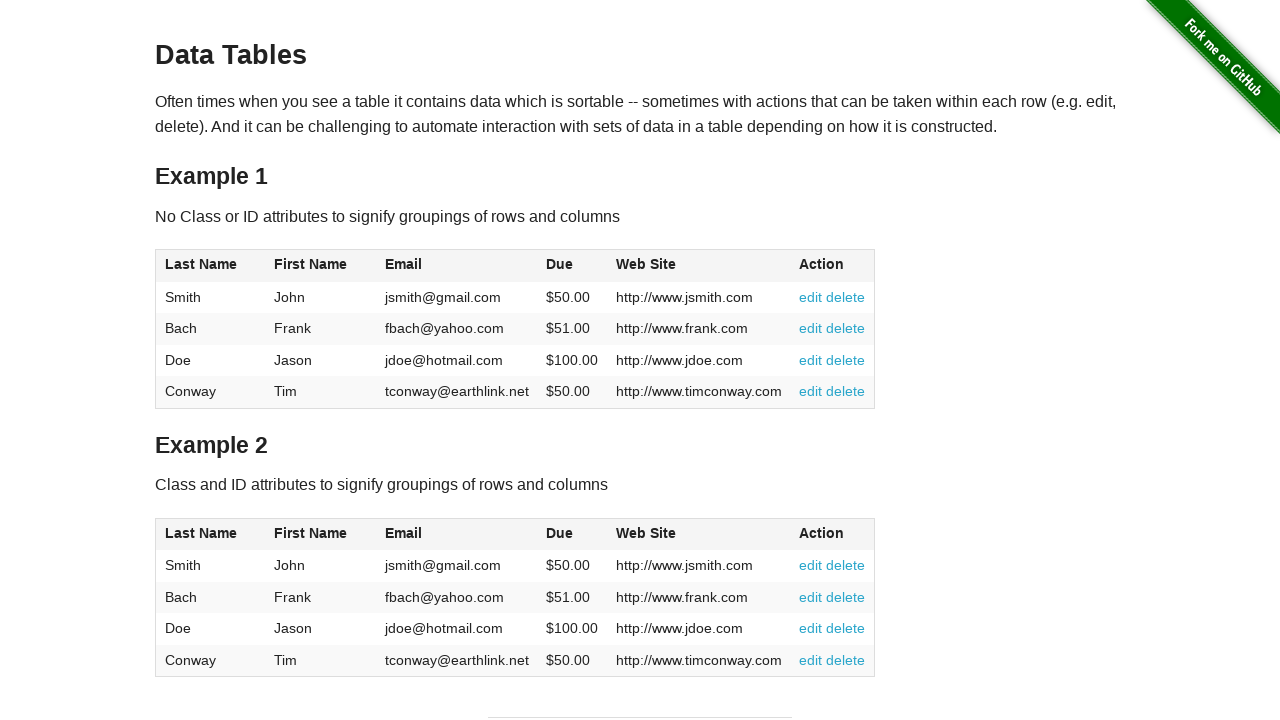

Clicked Due column header first time at (572, 266) on #table1 thead tr th:nth-of-type(4)
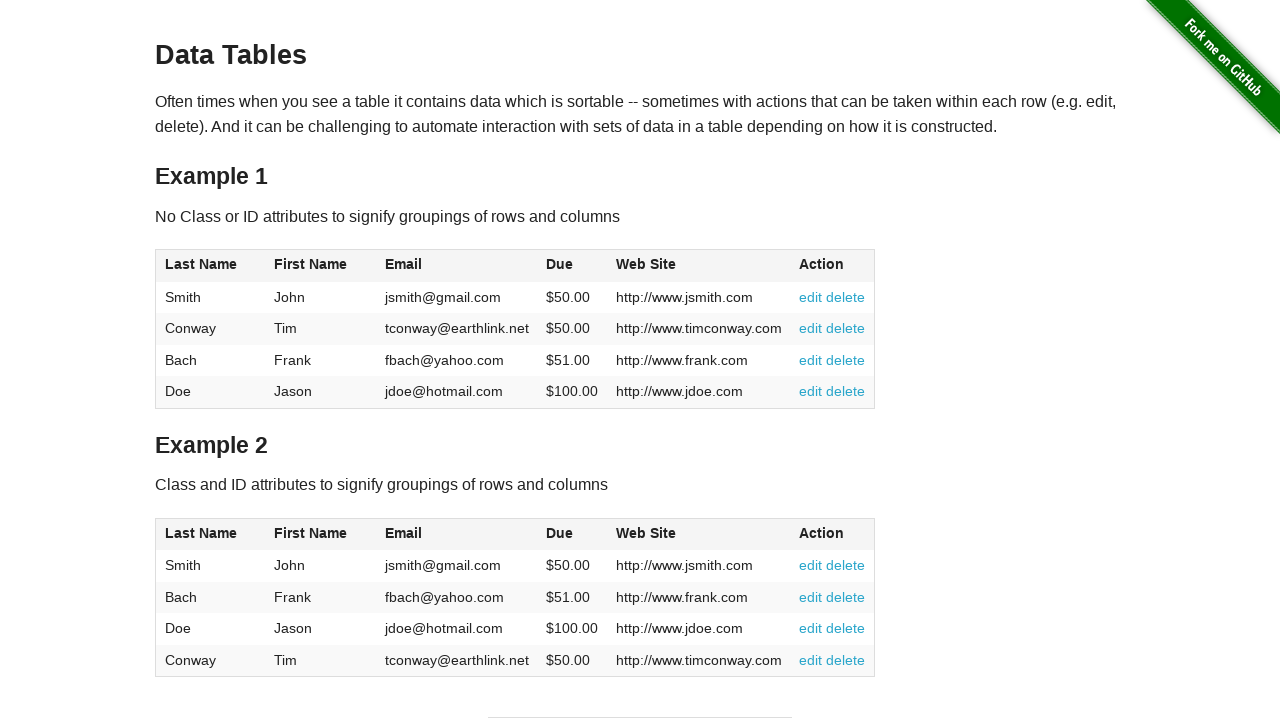

Clicked Due column header second time to sort descending at (572, 266) on #table1 thead tr th:nth-of-type(4)
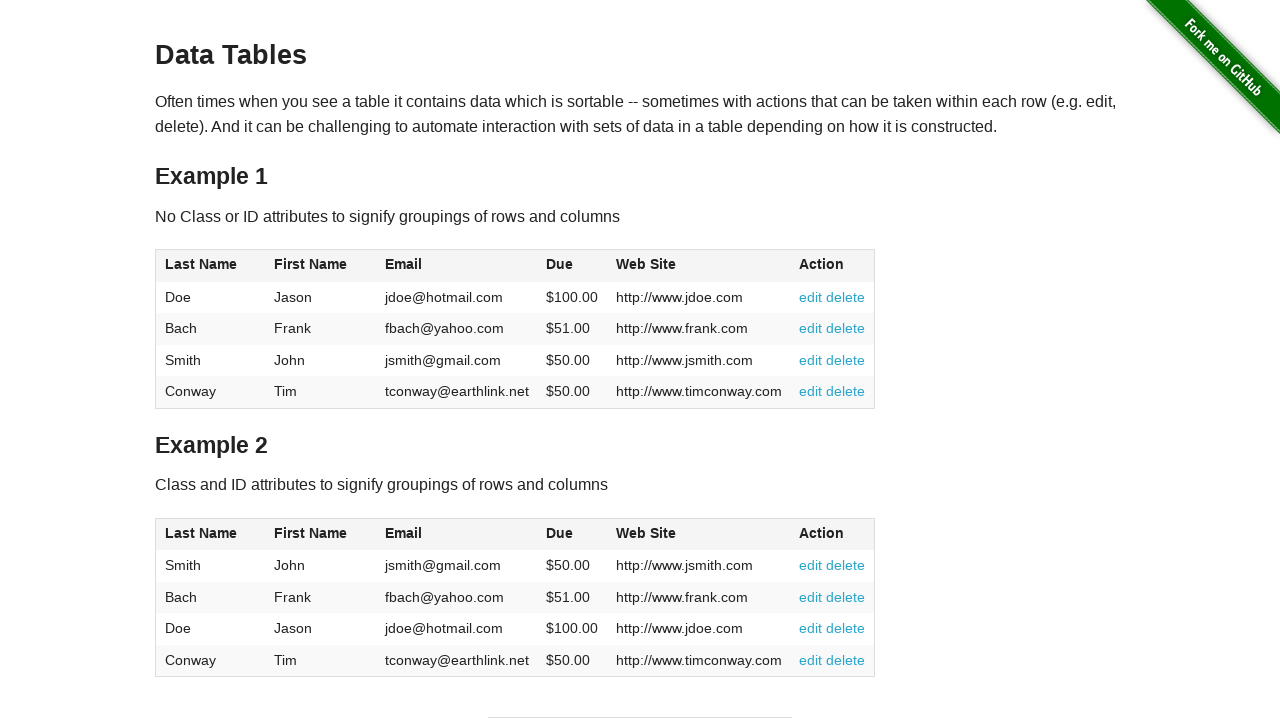

Waited for table Due column to load
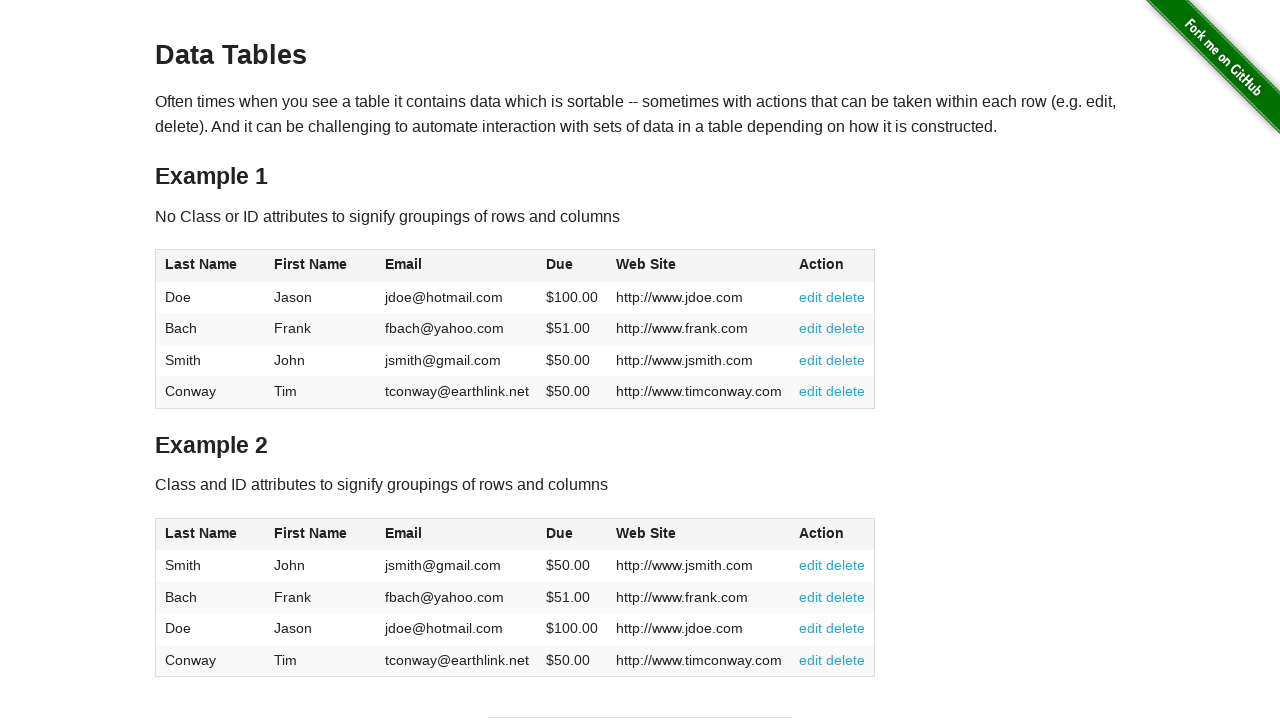

Retrieved all Due column values from table
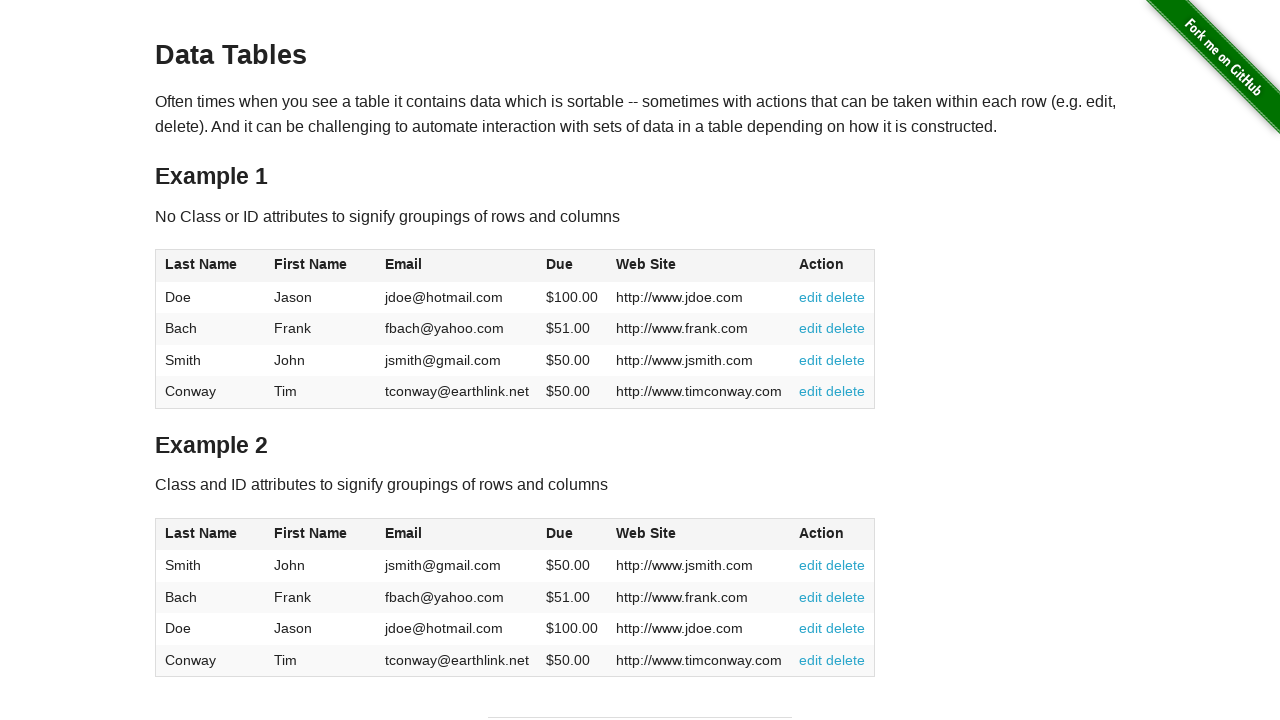

Extracted and converted due values to floats: [100.0, 51.0, 50.0, 50.0]
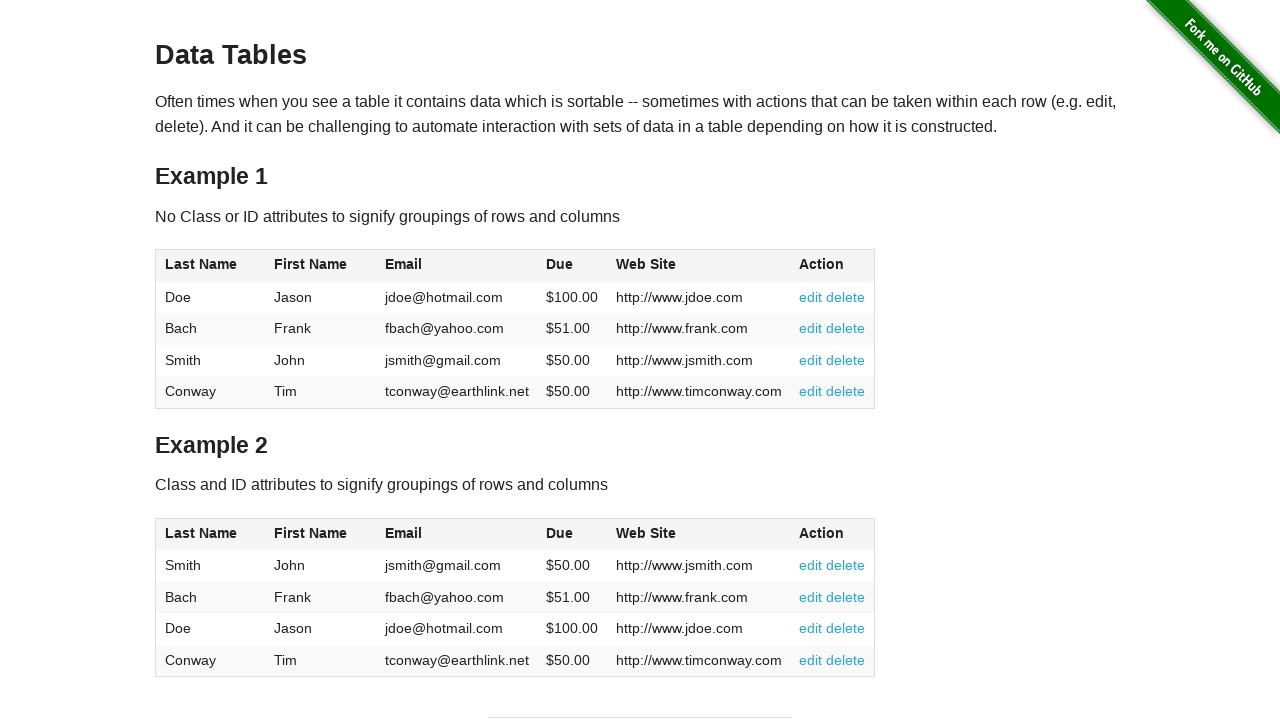

Verified position 0: 100.0 >= 51.0
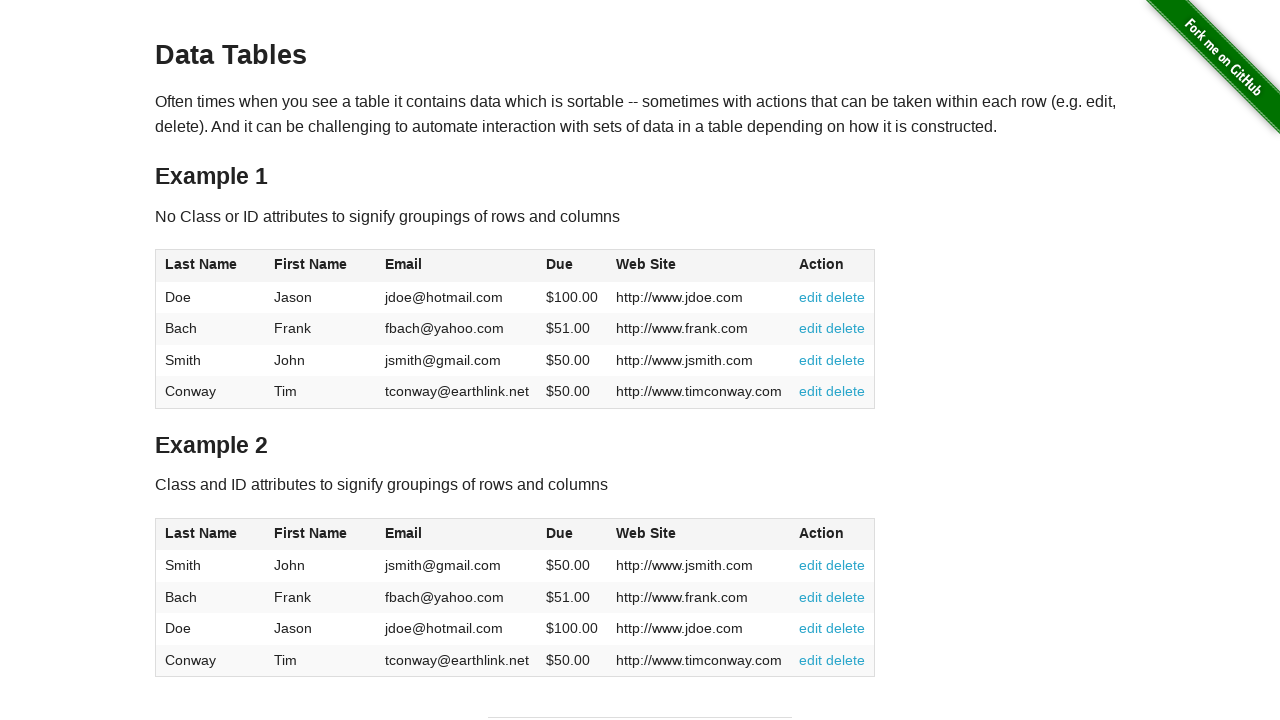

Verified position 1: 51.0 >= 50.0
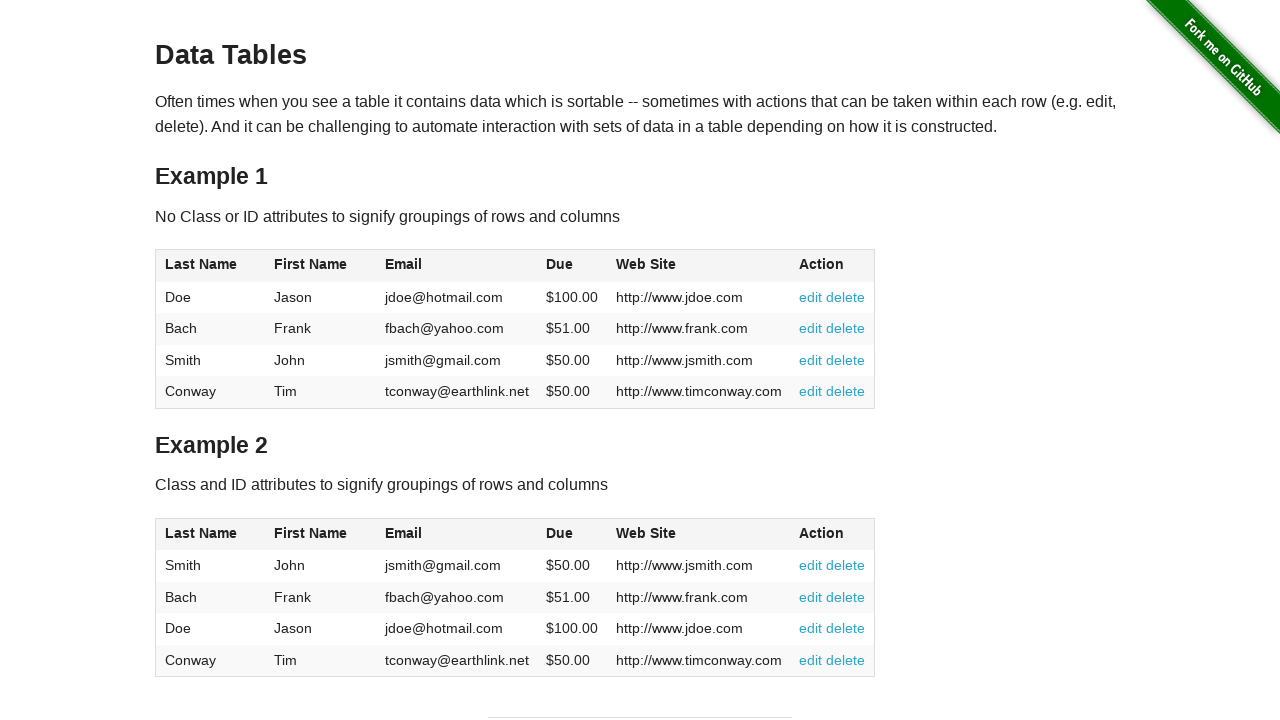

Verified position 2: 50.0 >= 50.0
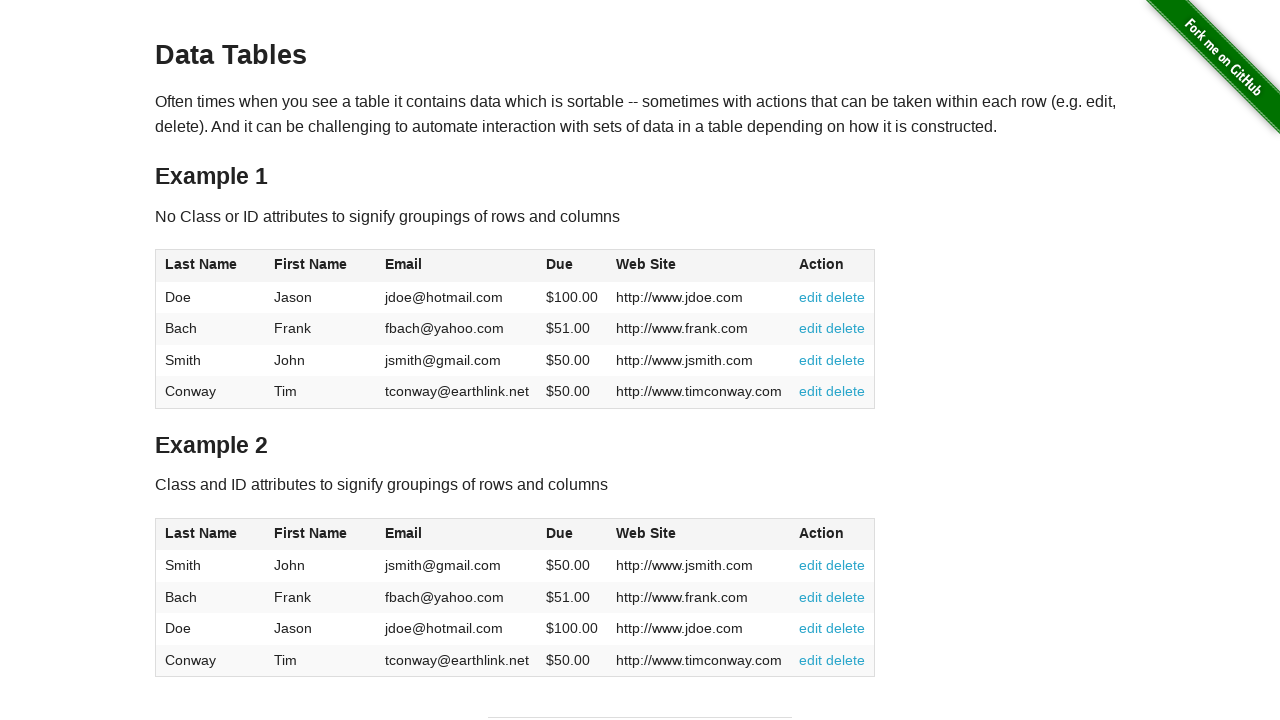

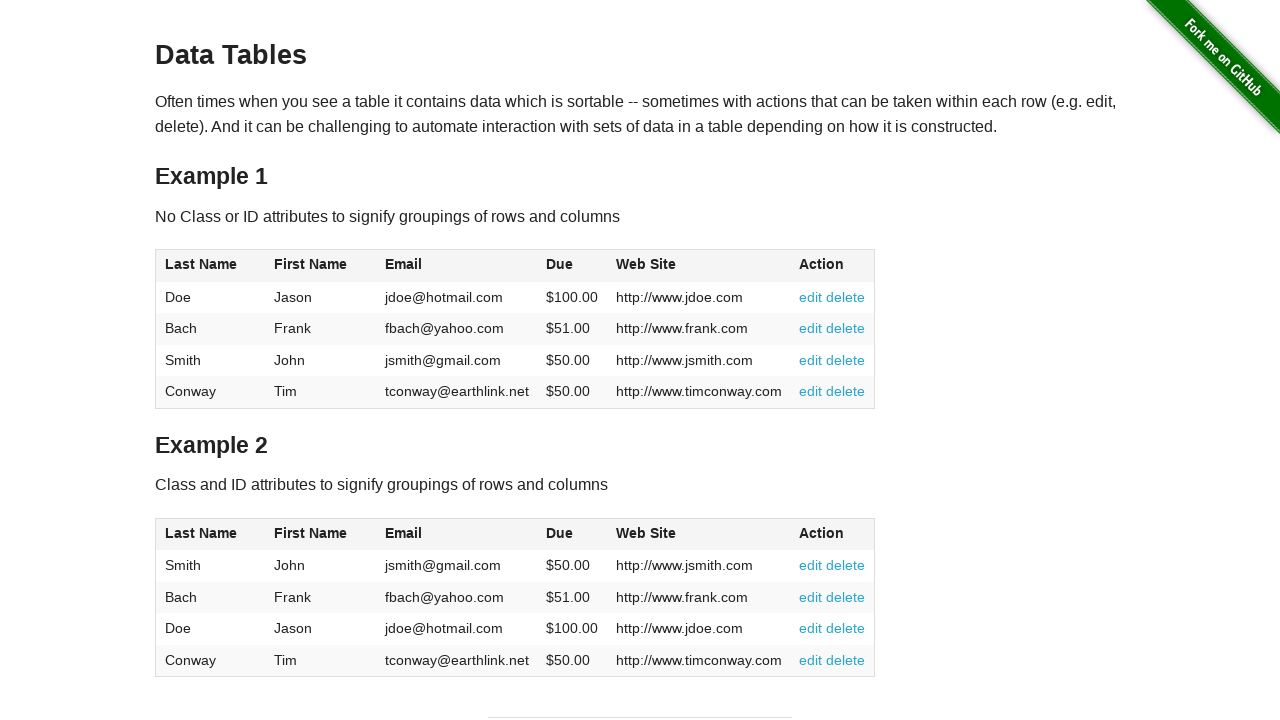